Navigates to a Selenium course content page and scrolls down to view a specific section of the page

Starting URL: https://greenstech.in/selenium-course-content.html

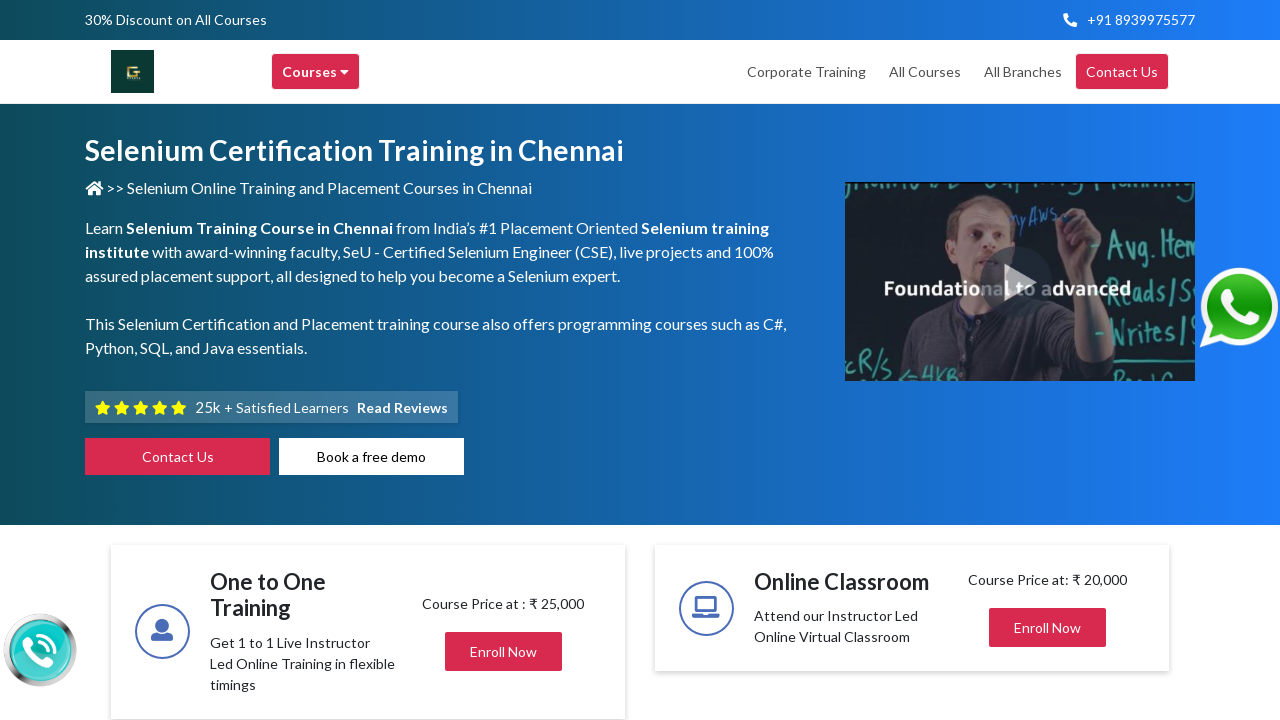

Scrolled to the 17th margin10 div element
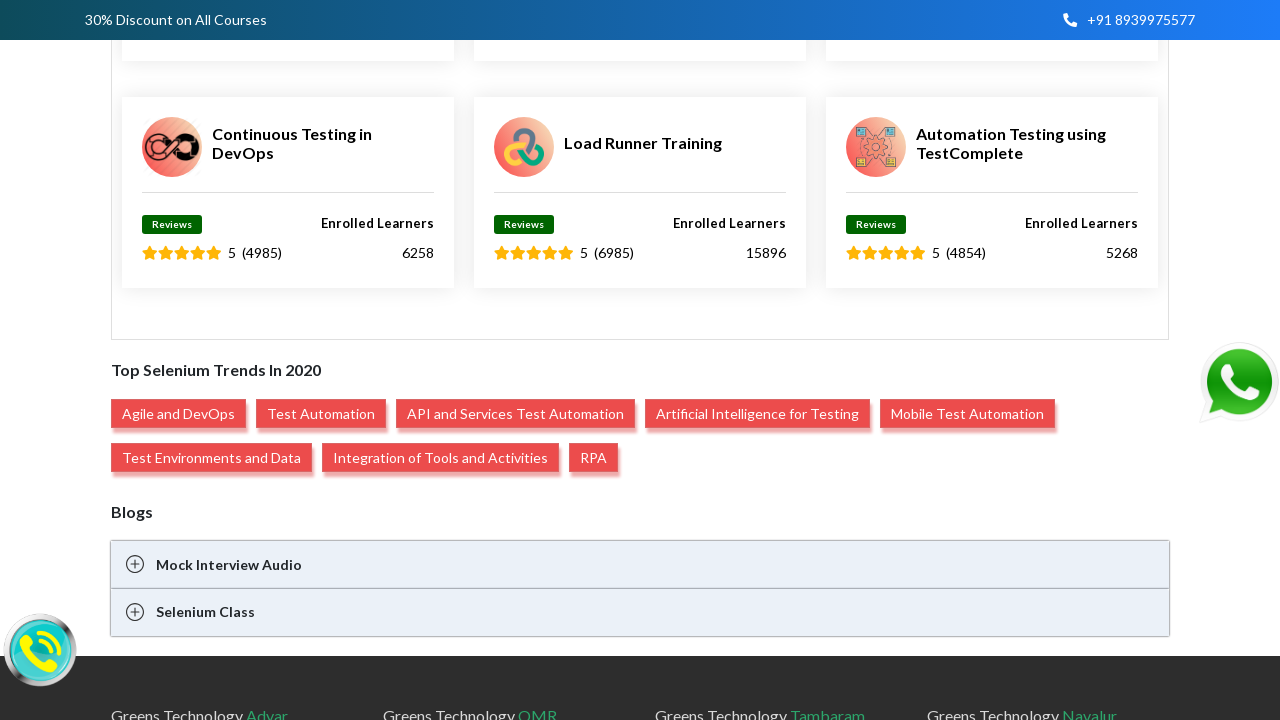

Waited 500ms for scroll animation to complete
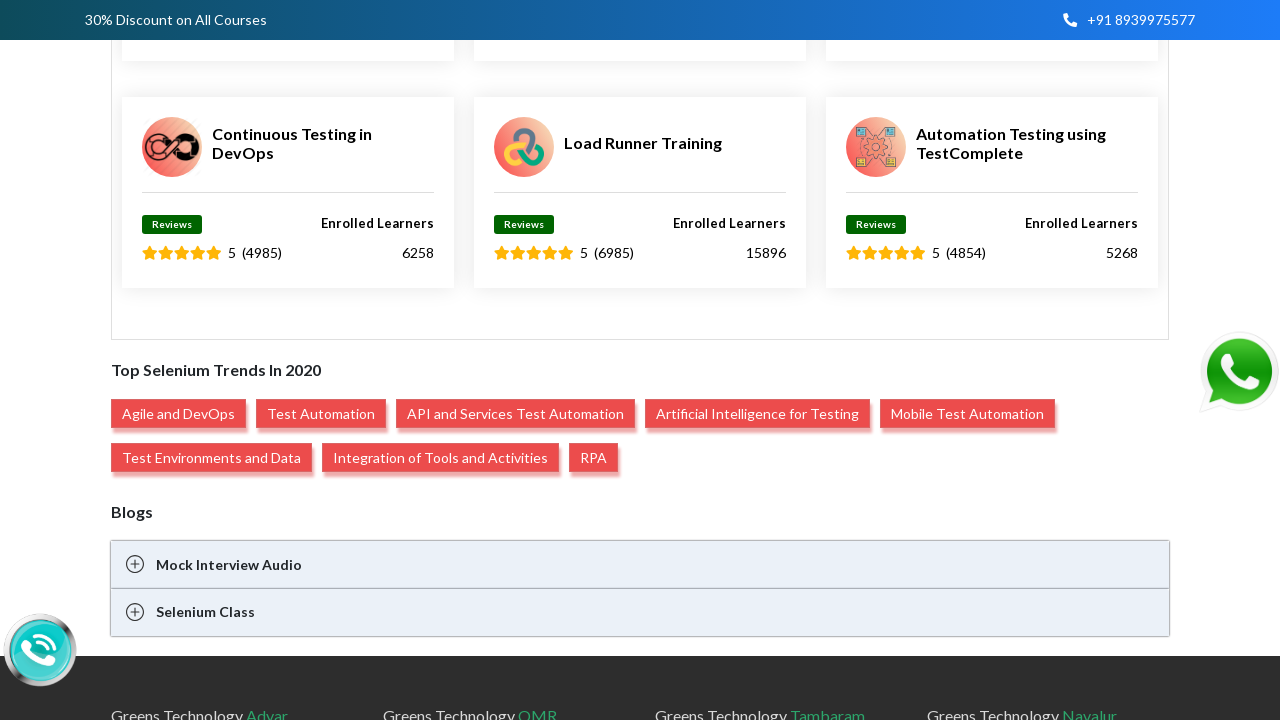

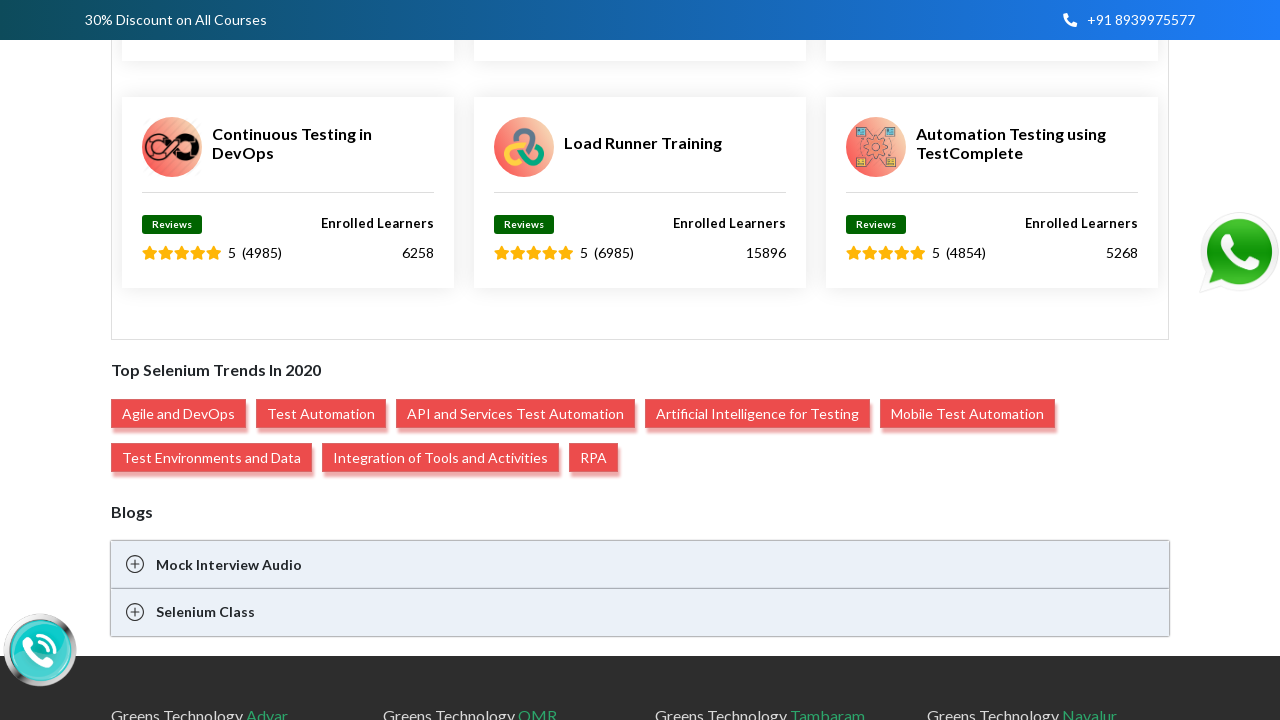